Navigates to the Maven repository page for Selenium Java artifact version 4.29.0

Starting URL: https://mvnrepository.com/artifact/org.seleniumhq.selenium/selenium-java/4.29.0

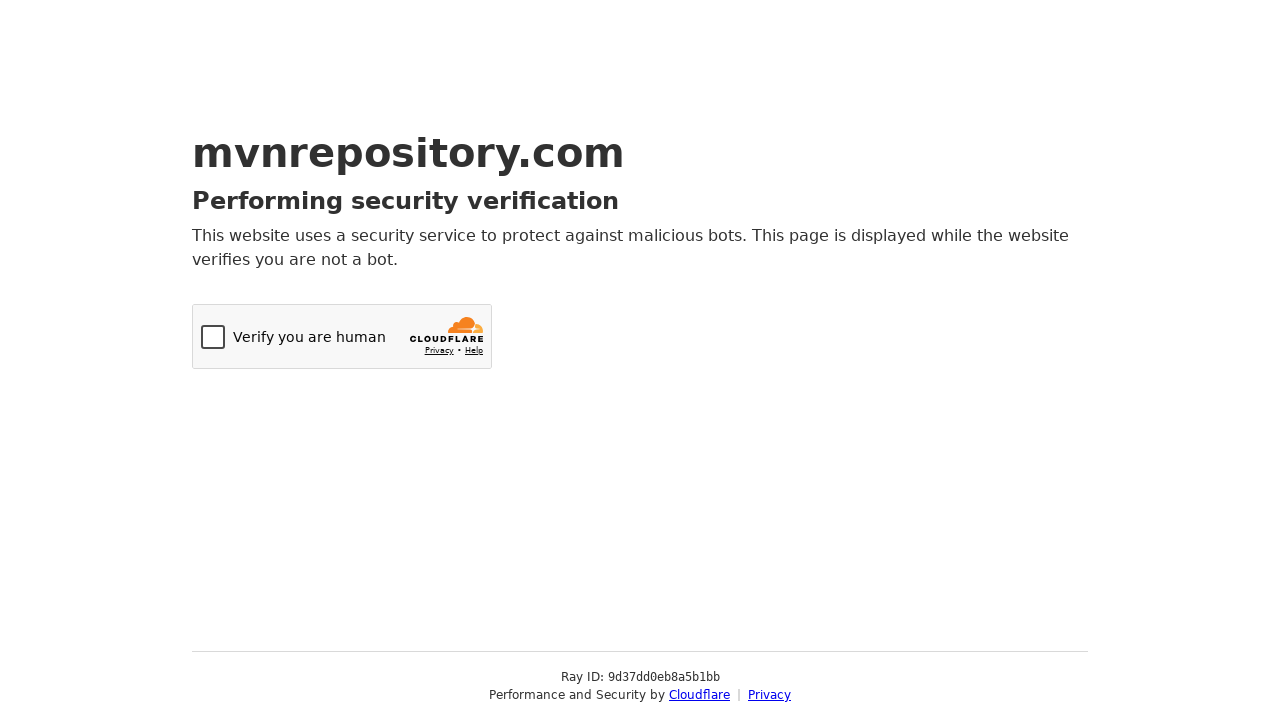

Navigated to Maven repository page for Selenium Java artifact version 4.29.0
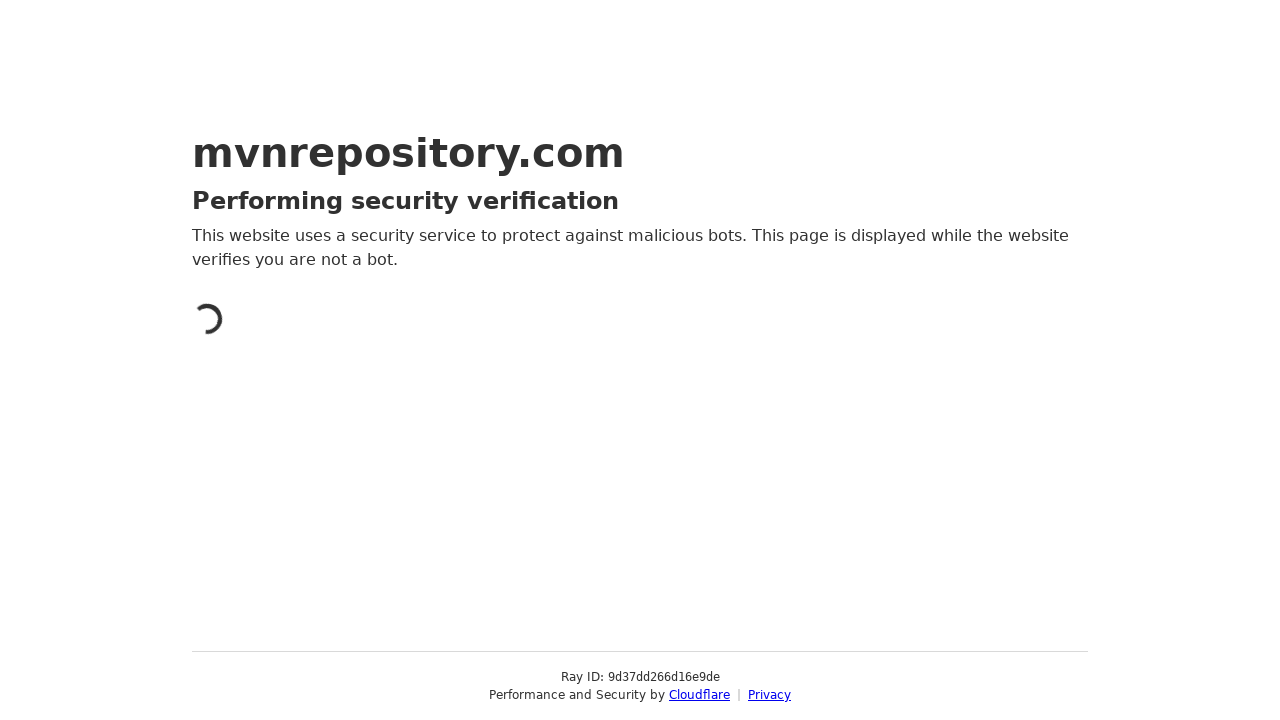

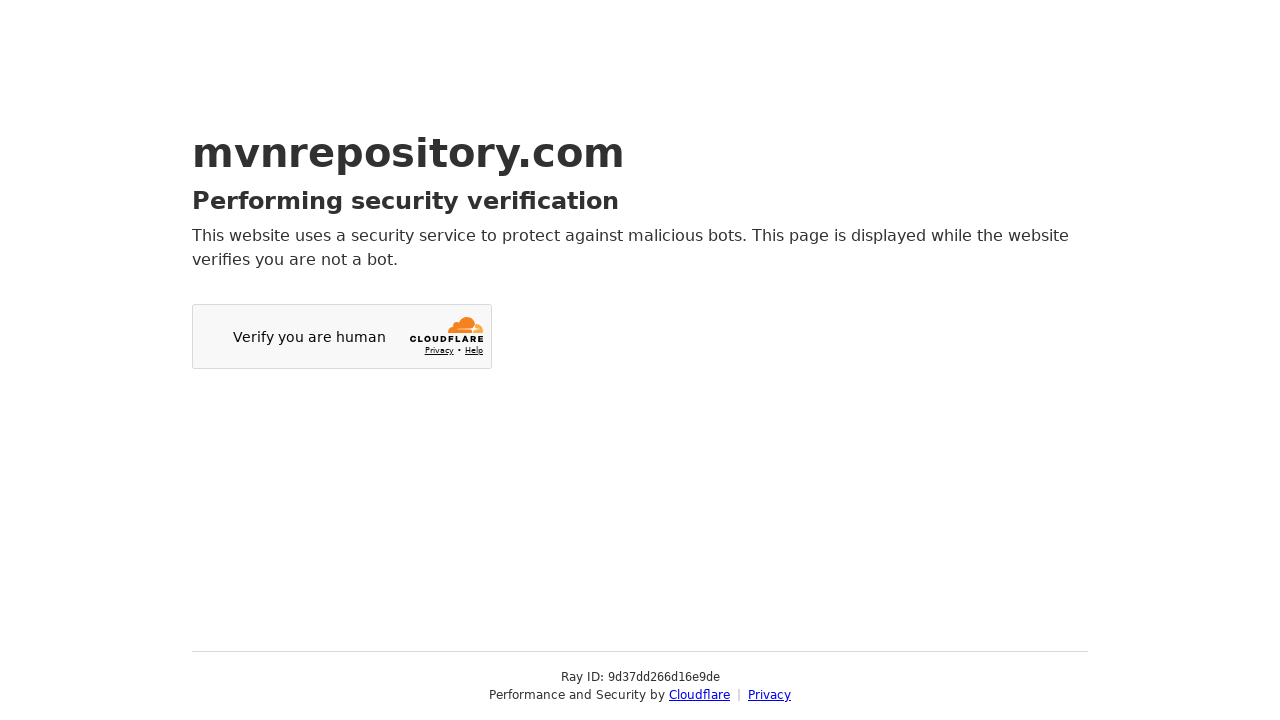